Tests drag and drop functionality within an iframe by dragging an element from source to target location

Starting URL: https://jqueryui.com/droppable/

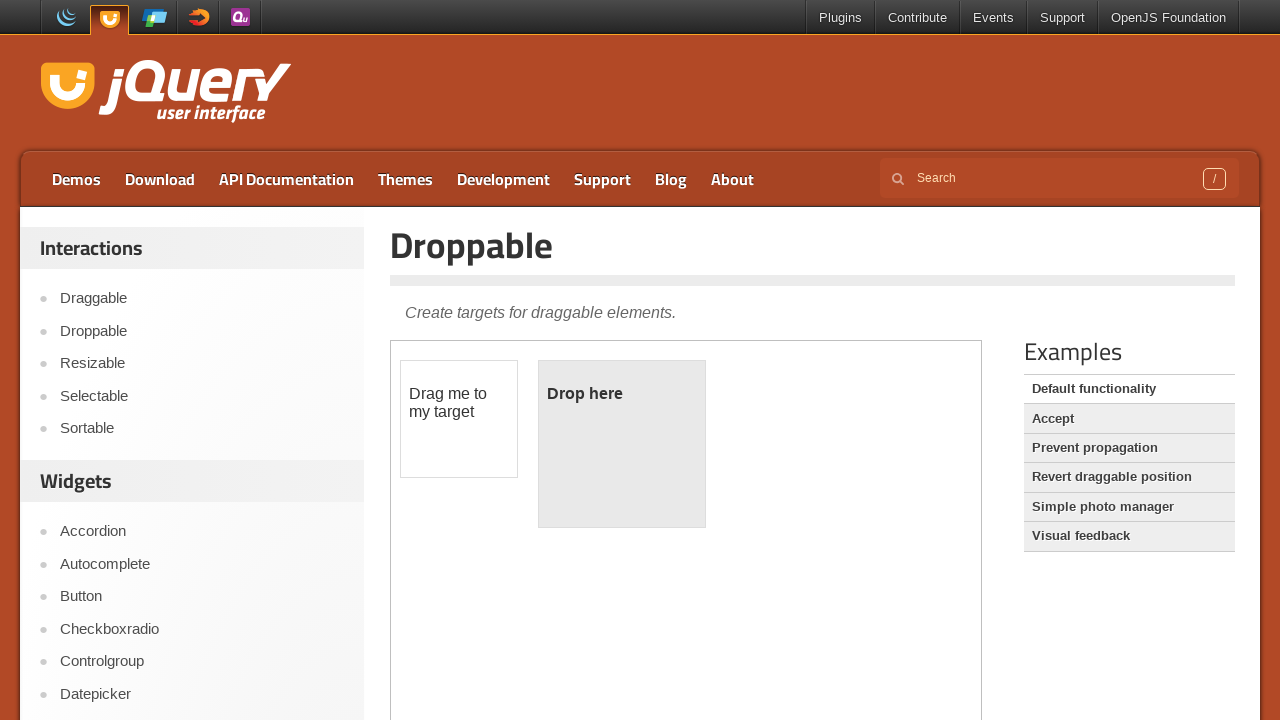

Located the demo-frame iframe
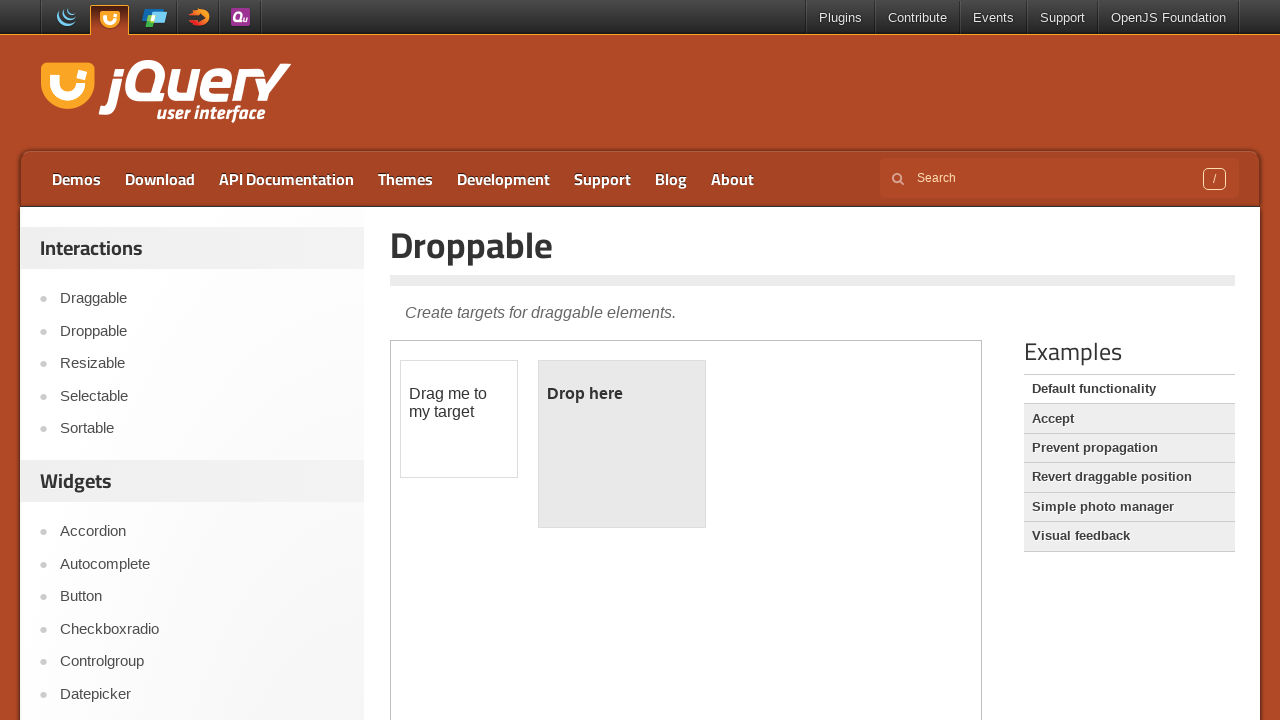

Located the draggable element within the iframe
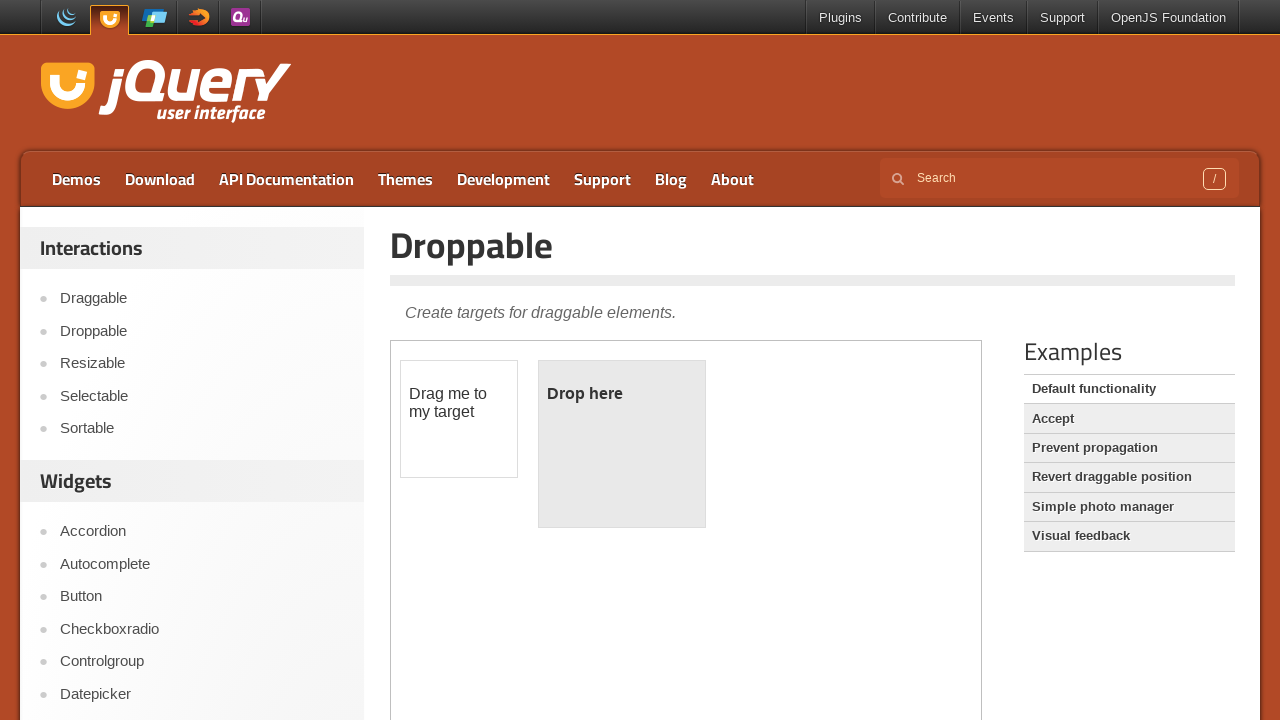

Located the droppable target element within the iframe
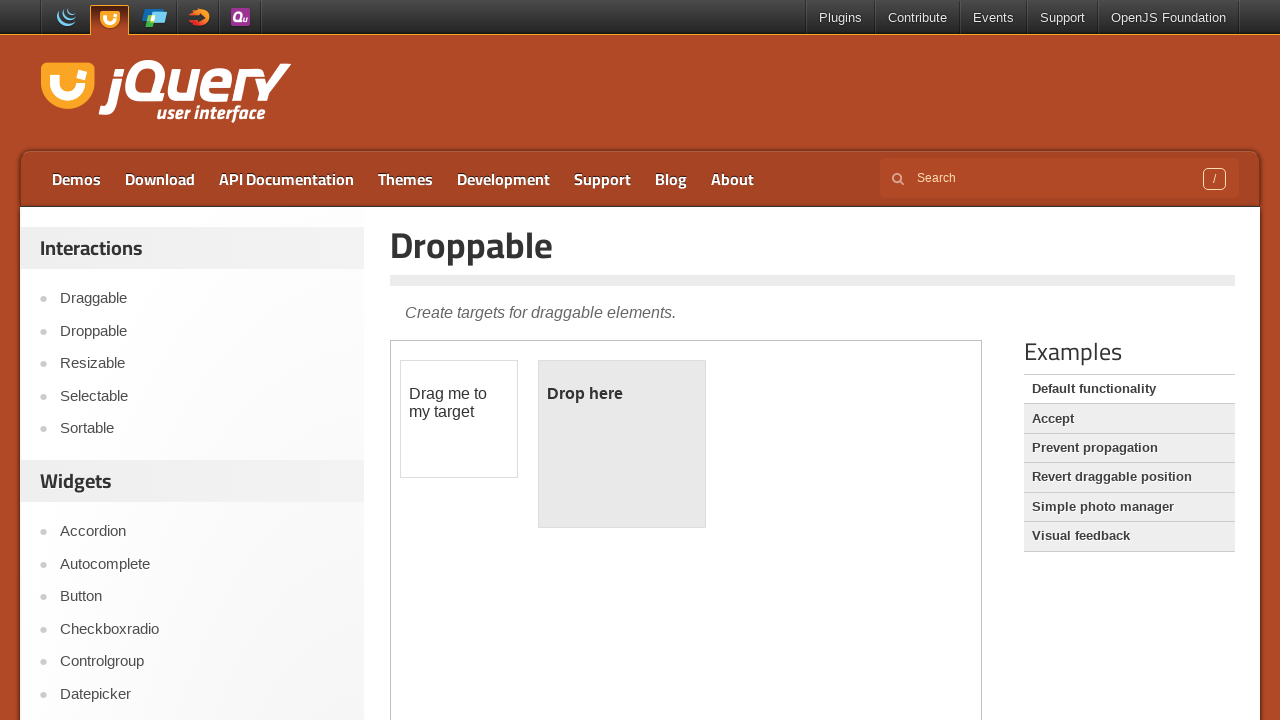

Dragged the element from source to target location at (622, 444)
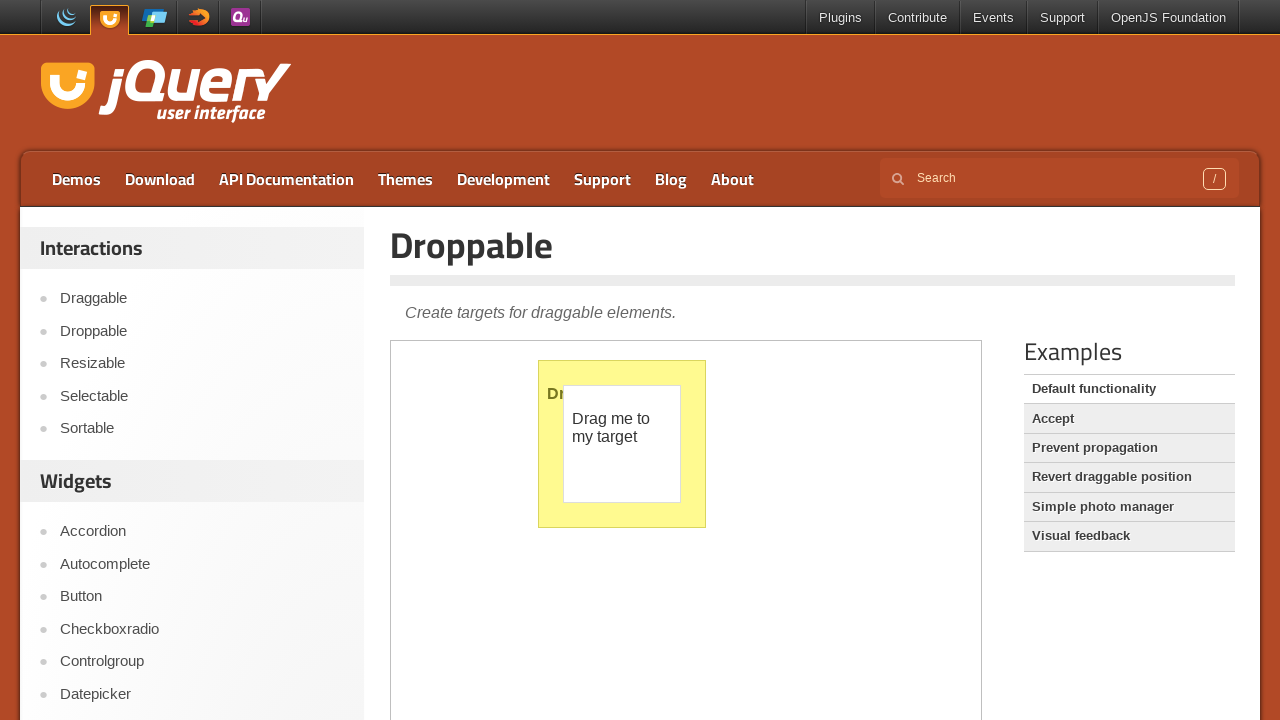

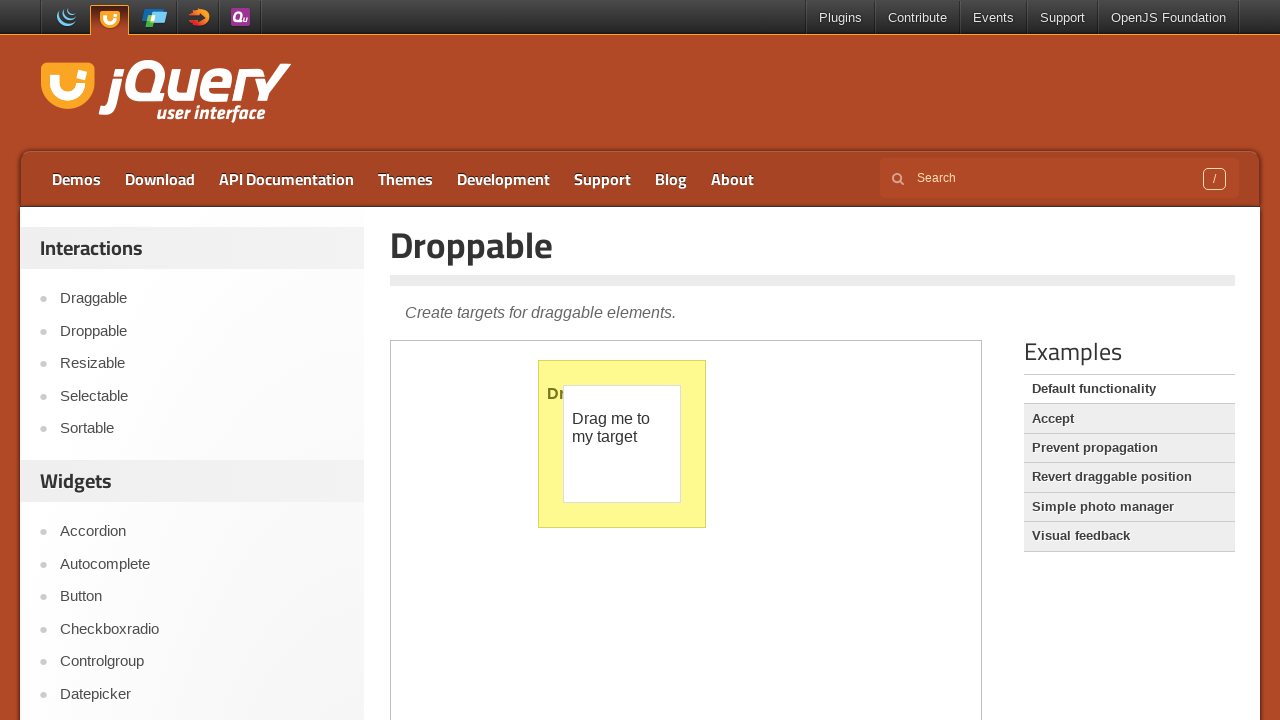